Tests a calculator application by clicking buttons to perform addition (1+1) and verifying the result

Starting URL: https://bonigarcia.dev/selenium-webdriver-java/slow-calculator.html

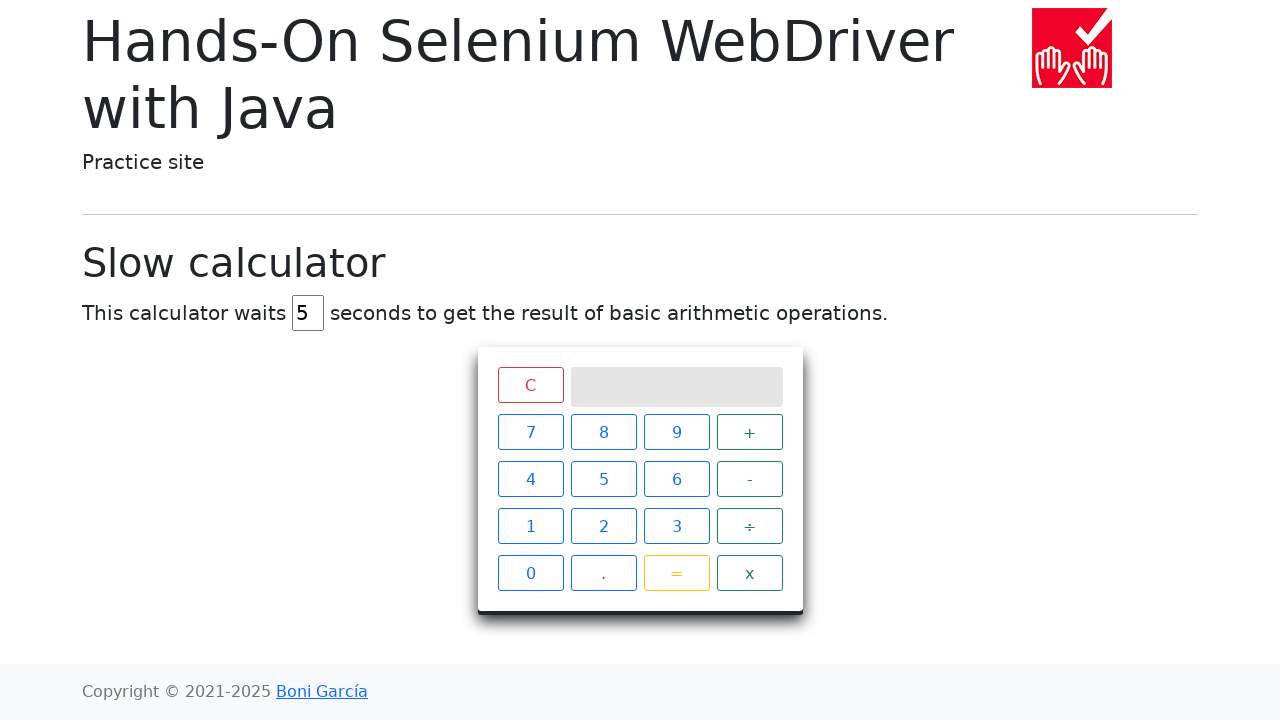

Calculator loaded - display element found
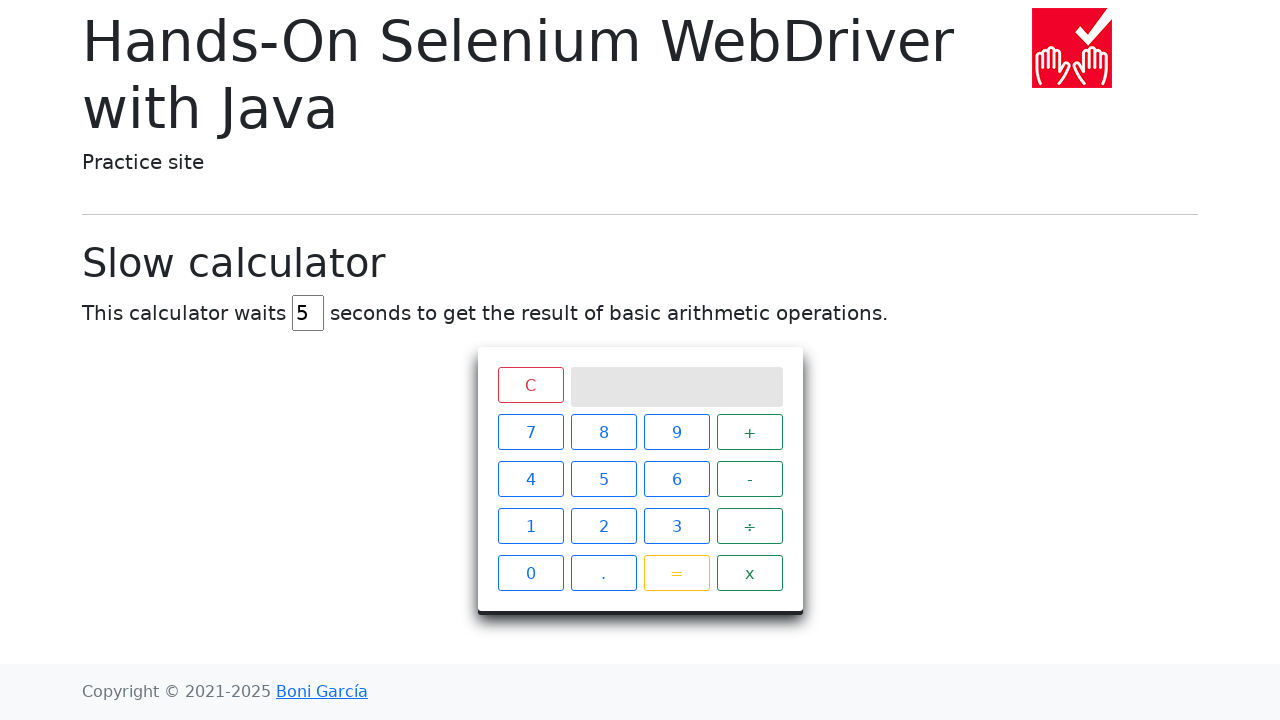

Clicked button '1' at (530, 526) on div.keys span:text('1')
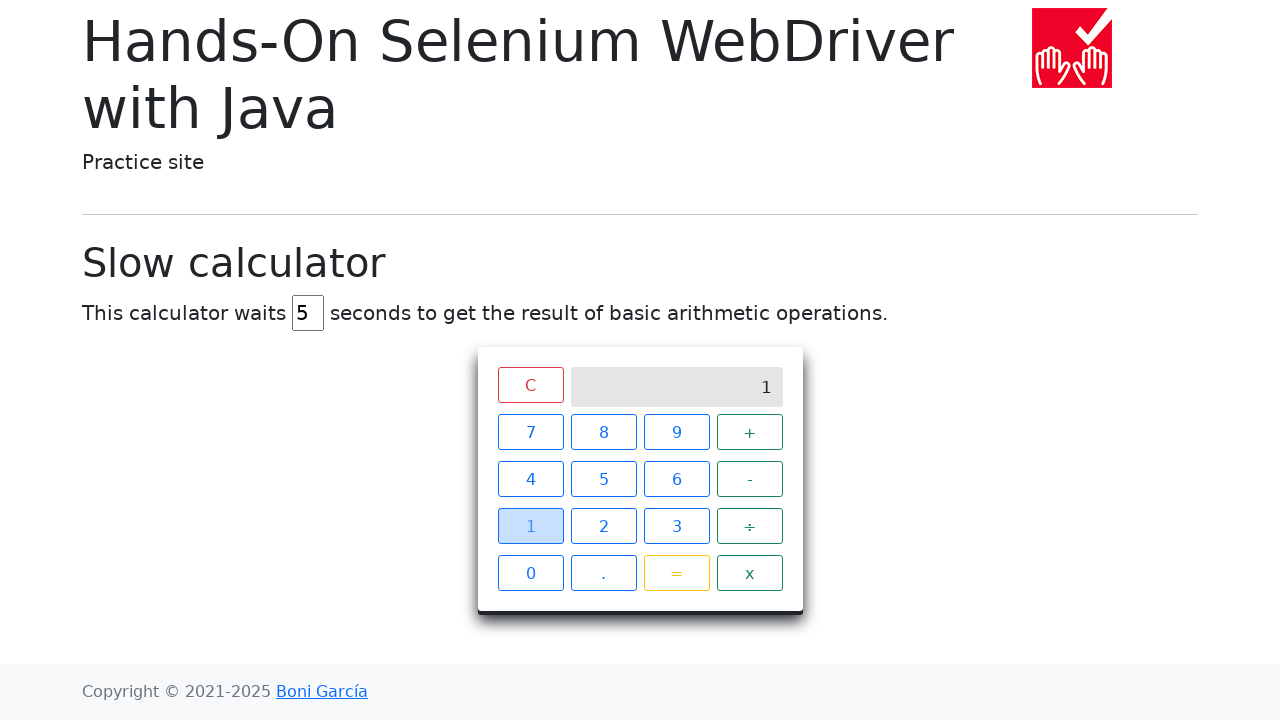

Clicked button '+' at (750, 432) on div.keys span:text('+')
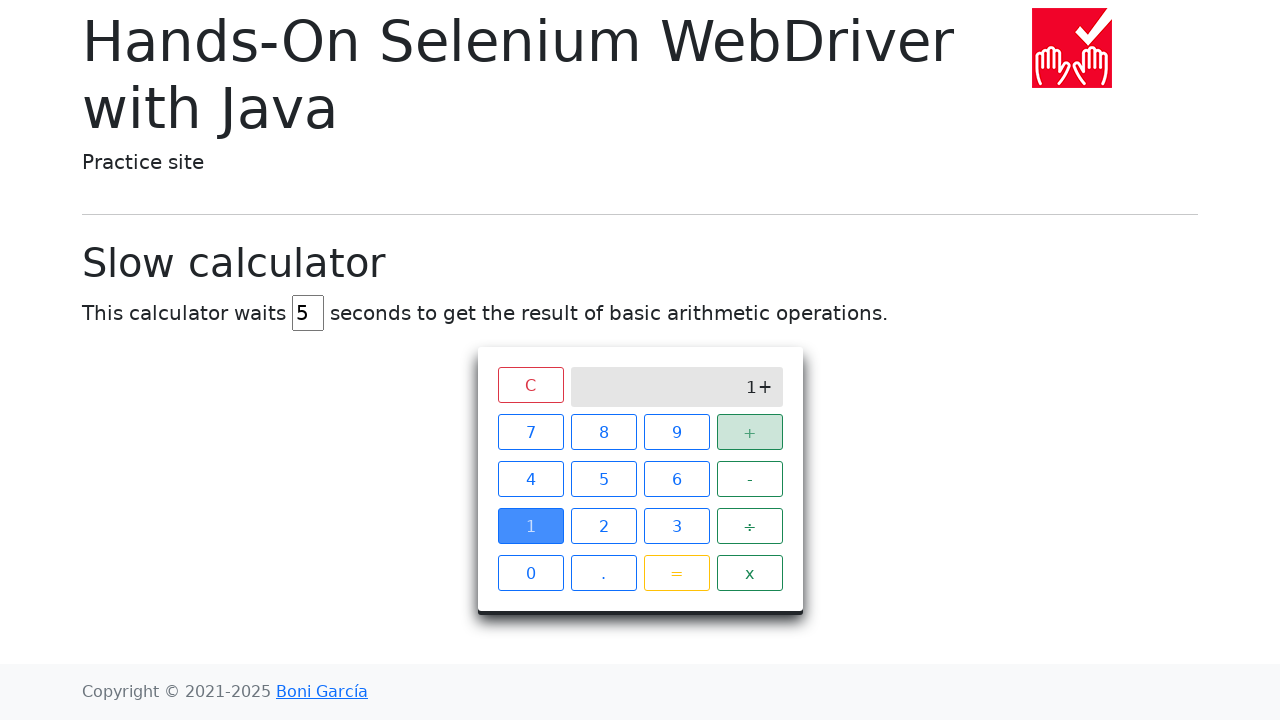

Clicked button '1' again at (530, 526) on div.keys span:text('1')
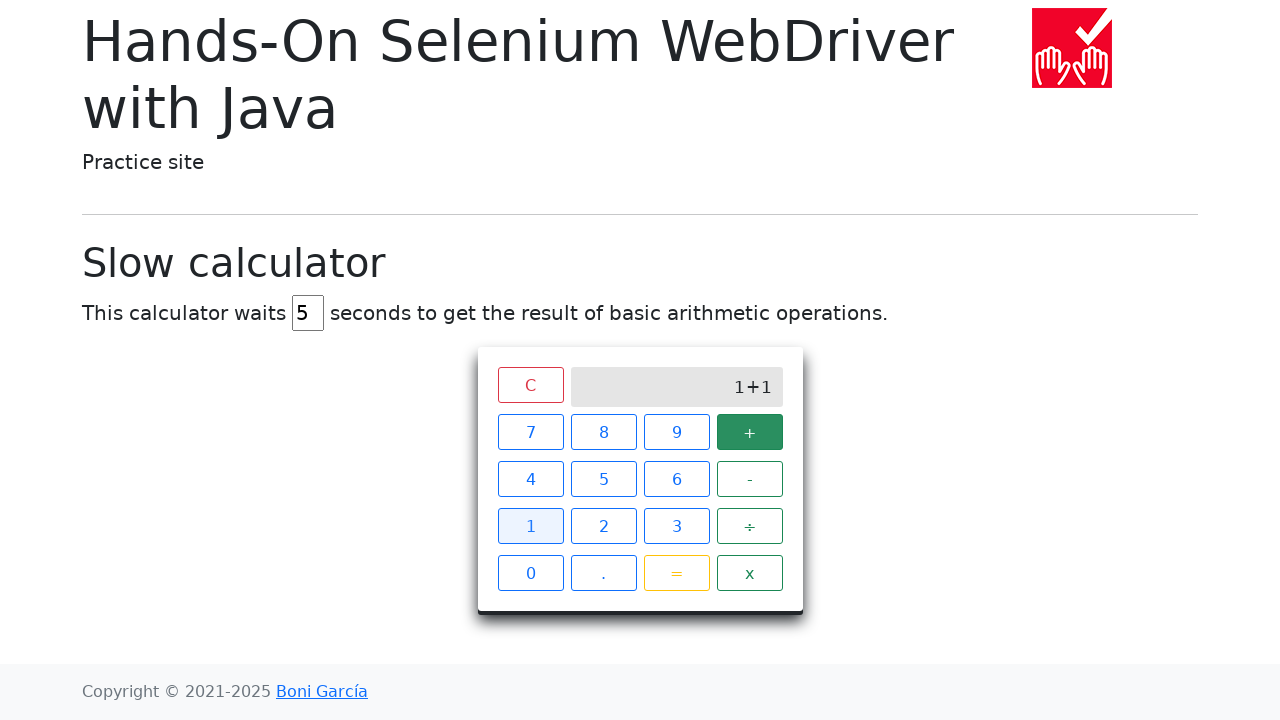

Clicked button '=' to perform calculation at (676, 573) on div.keys span:text('=')
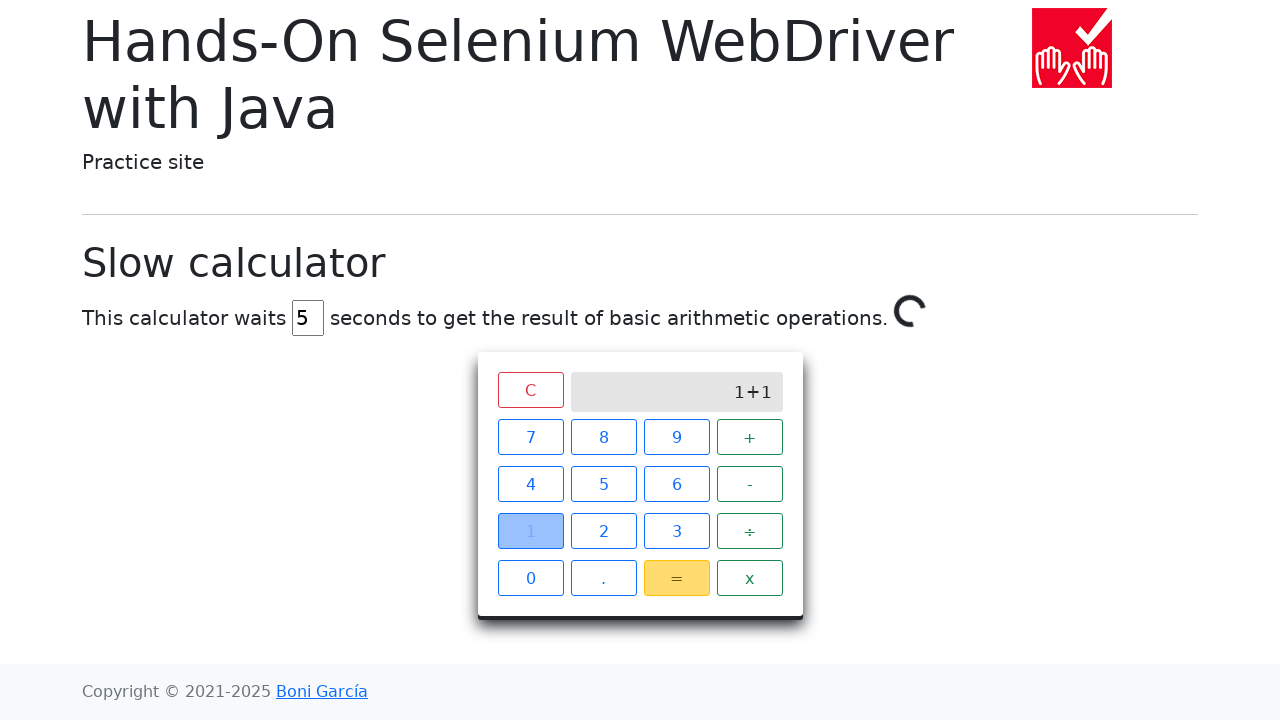

Calculation completed - spinner disappeared, result displayed (1+1=2)
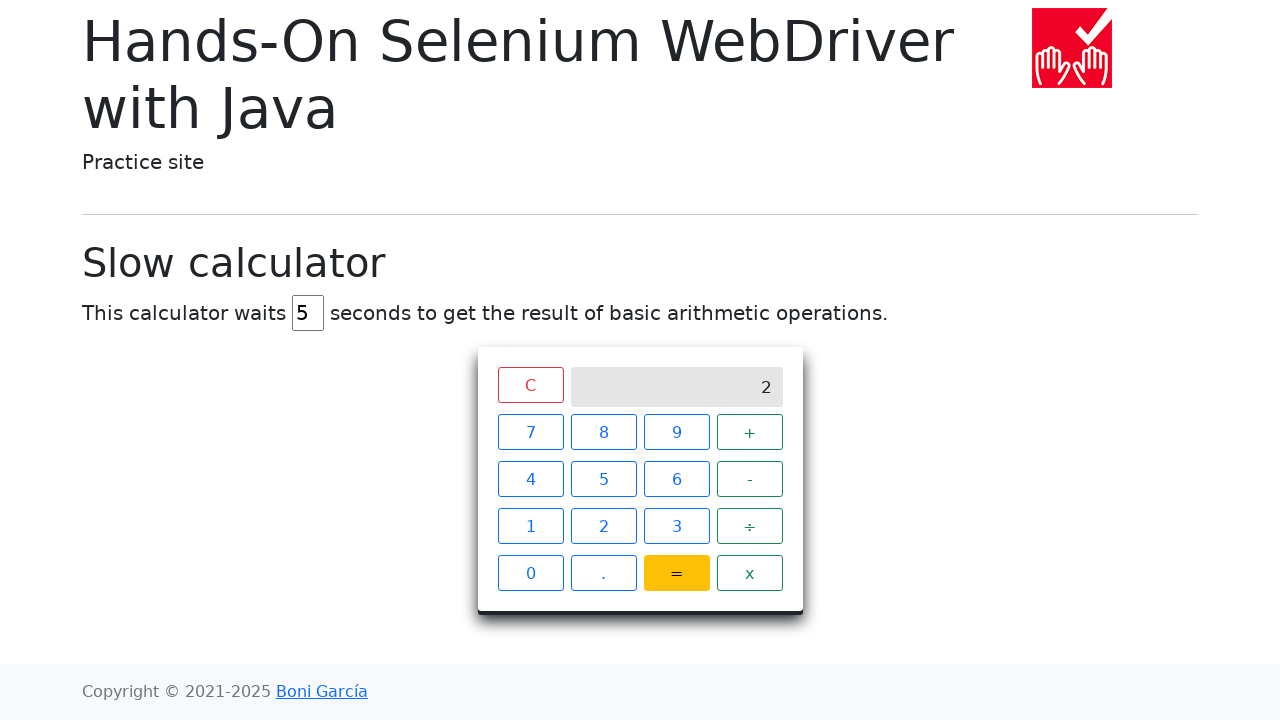

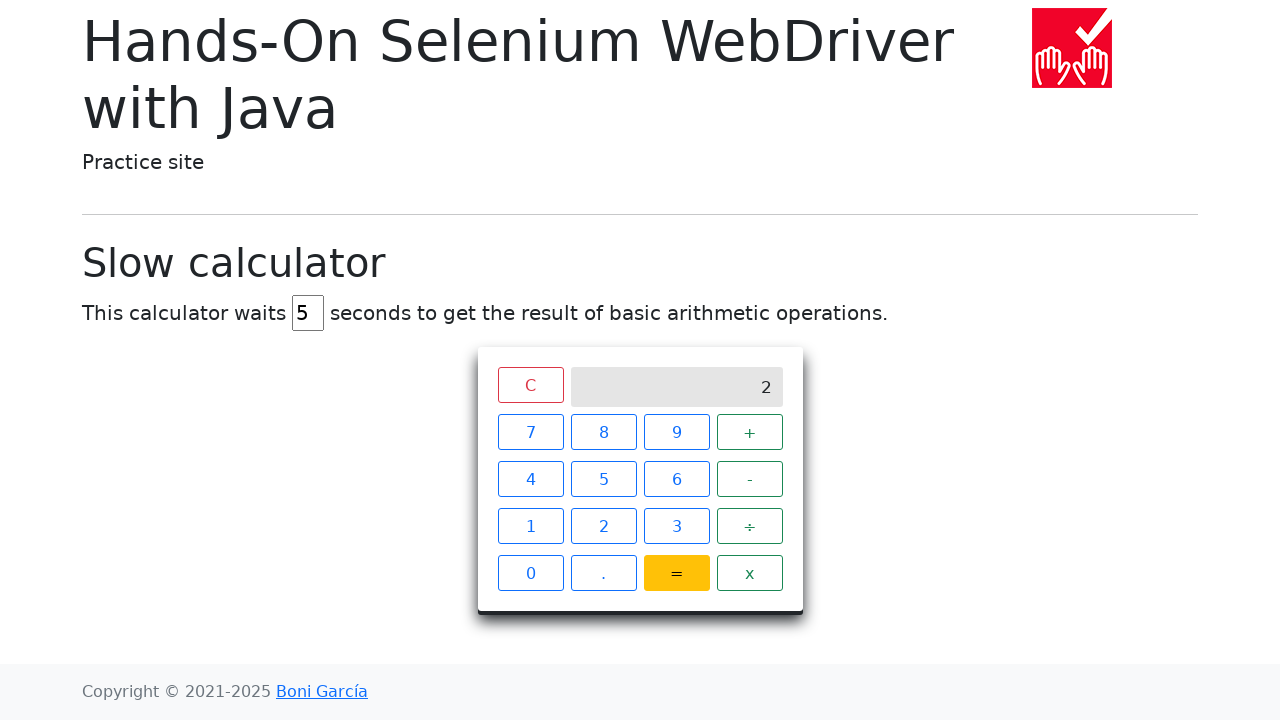